Tests iframe interaction by filling a form field in the main page, switching to an iframe, and selecting an option from a dropdown inside the iframe

Starting URL: https://www.hyrtutorials.com/p/frames-practice.html

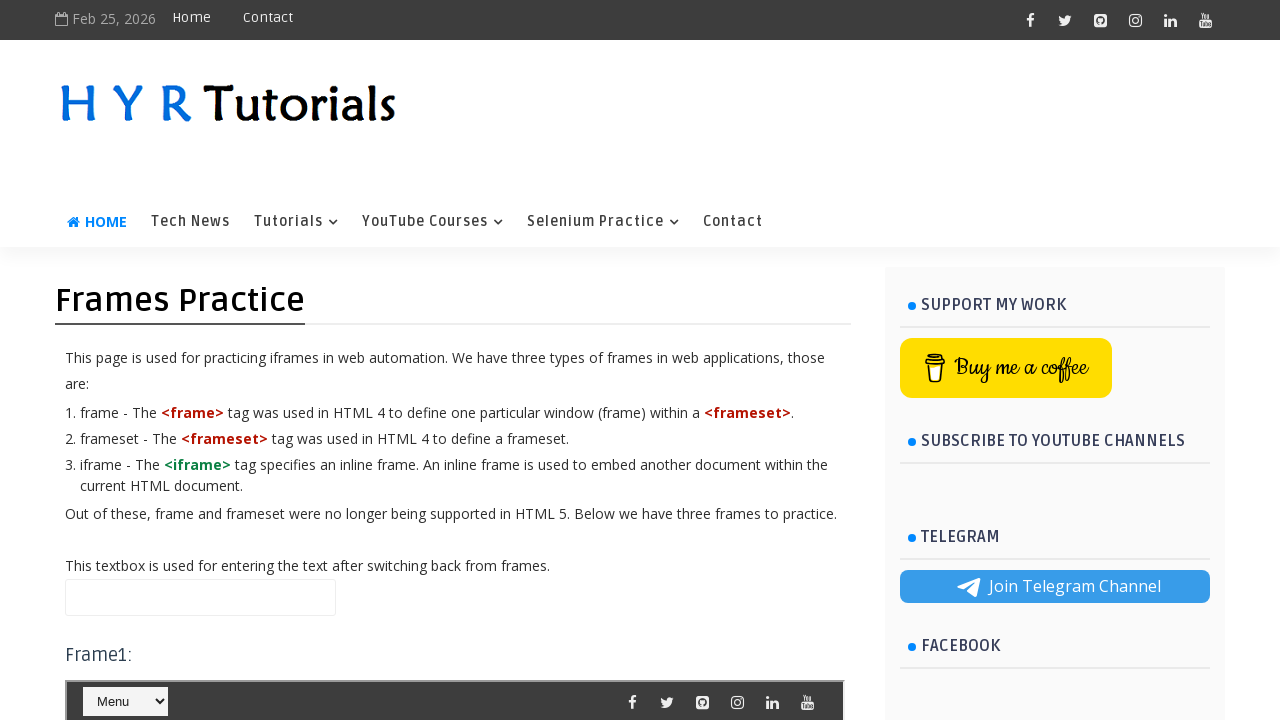

Filled name field with 'hello' in the main page on #name
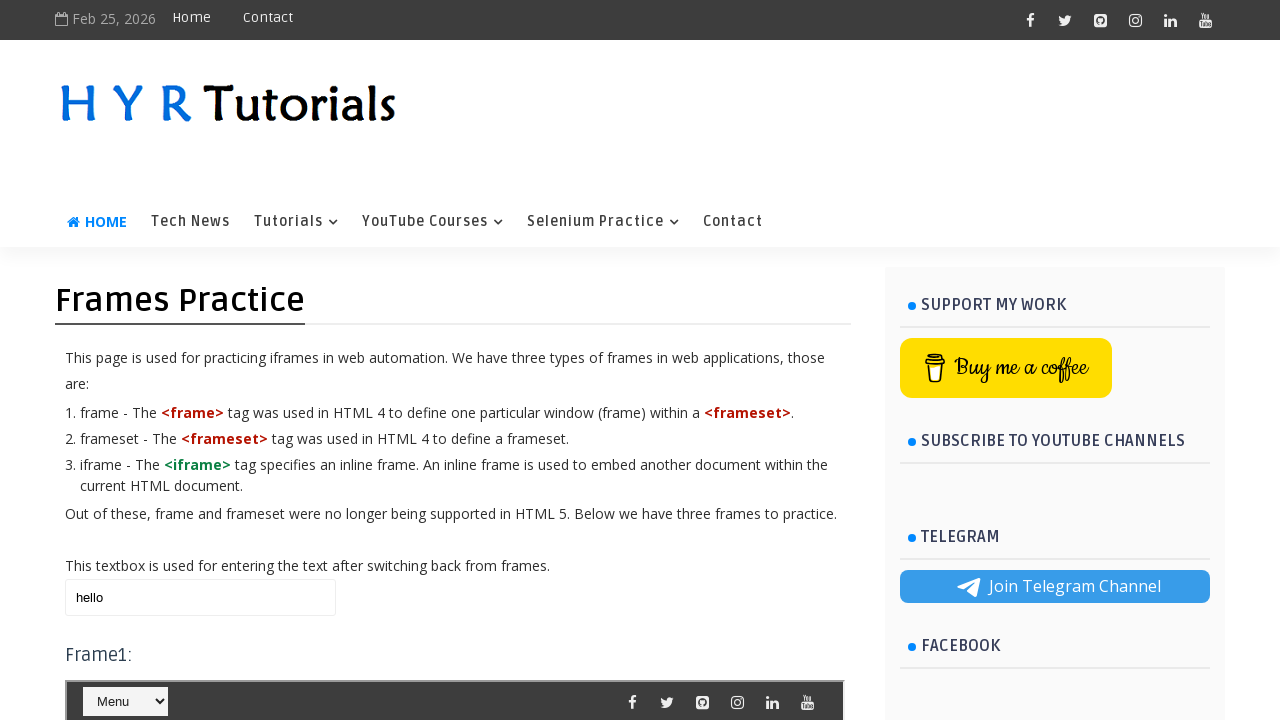

Located and switched to iframe with id 'frm1'
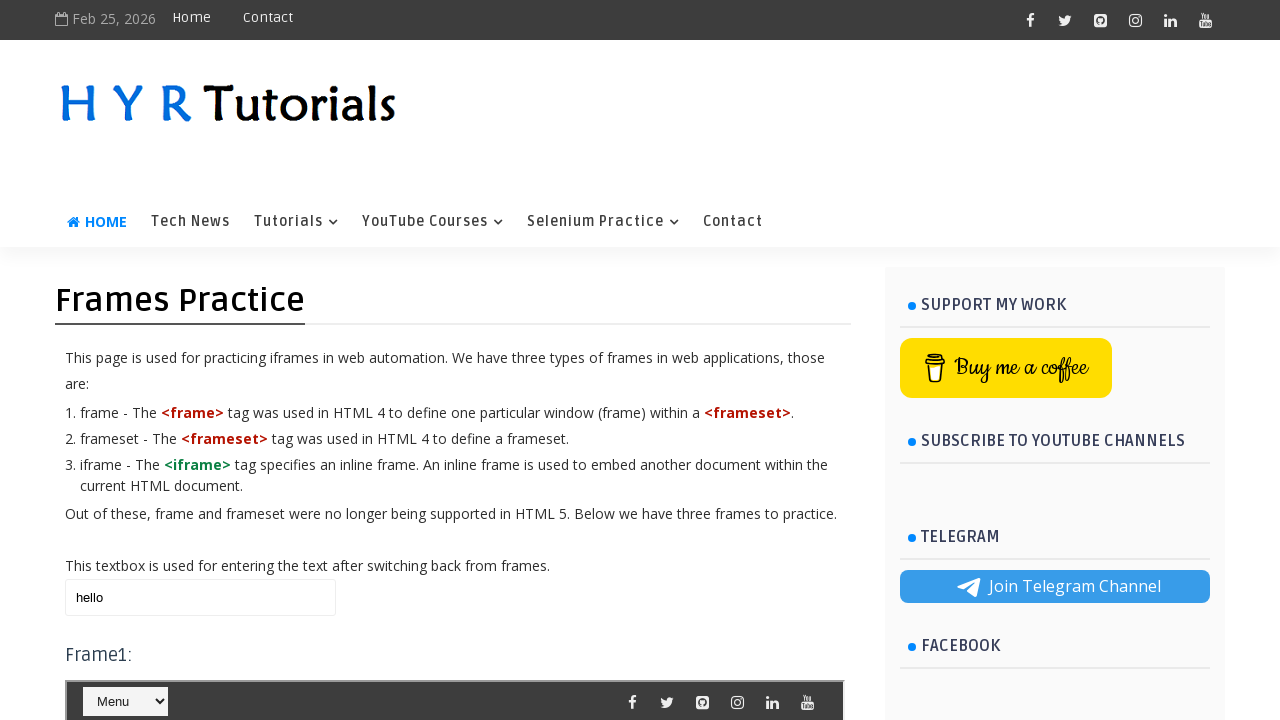

Selected 'Python' from the course dropdown inside the iframe on iframe#frm1 >> internal:control=enter-frame >> #course
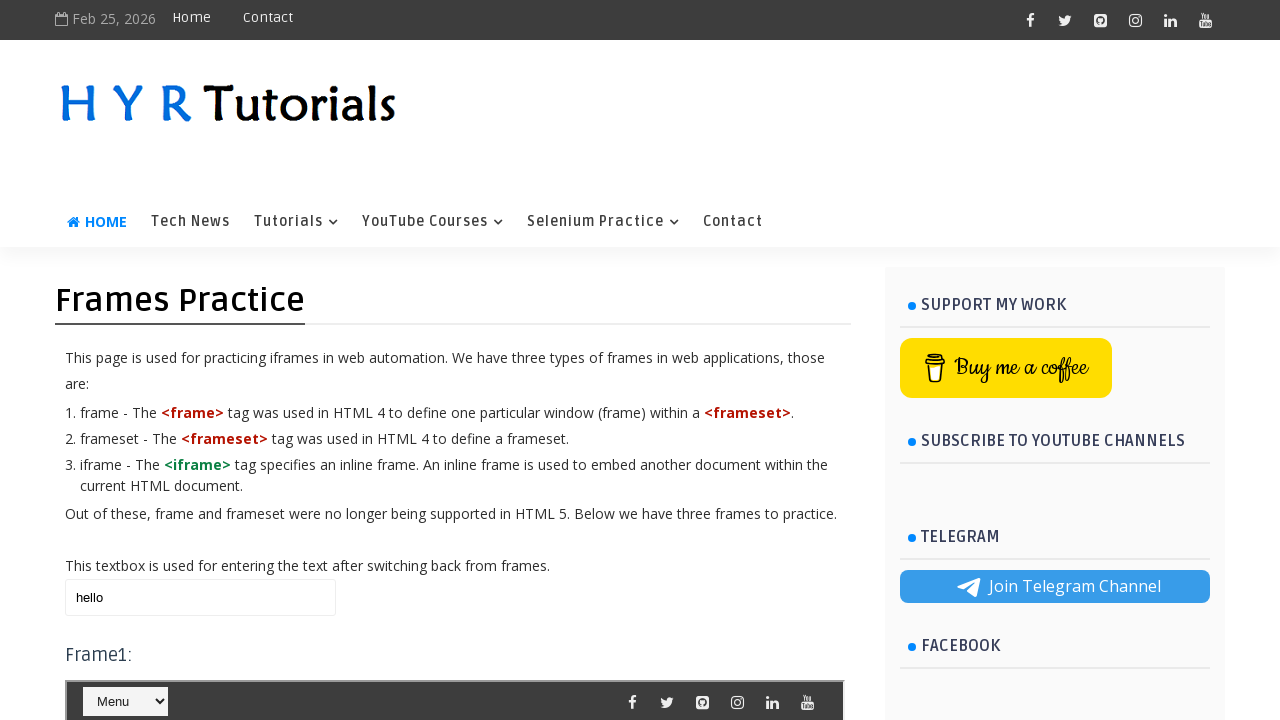

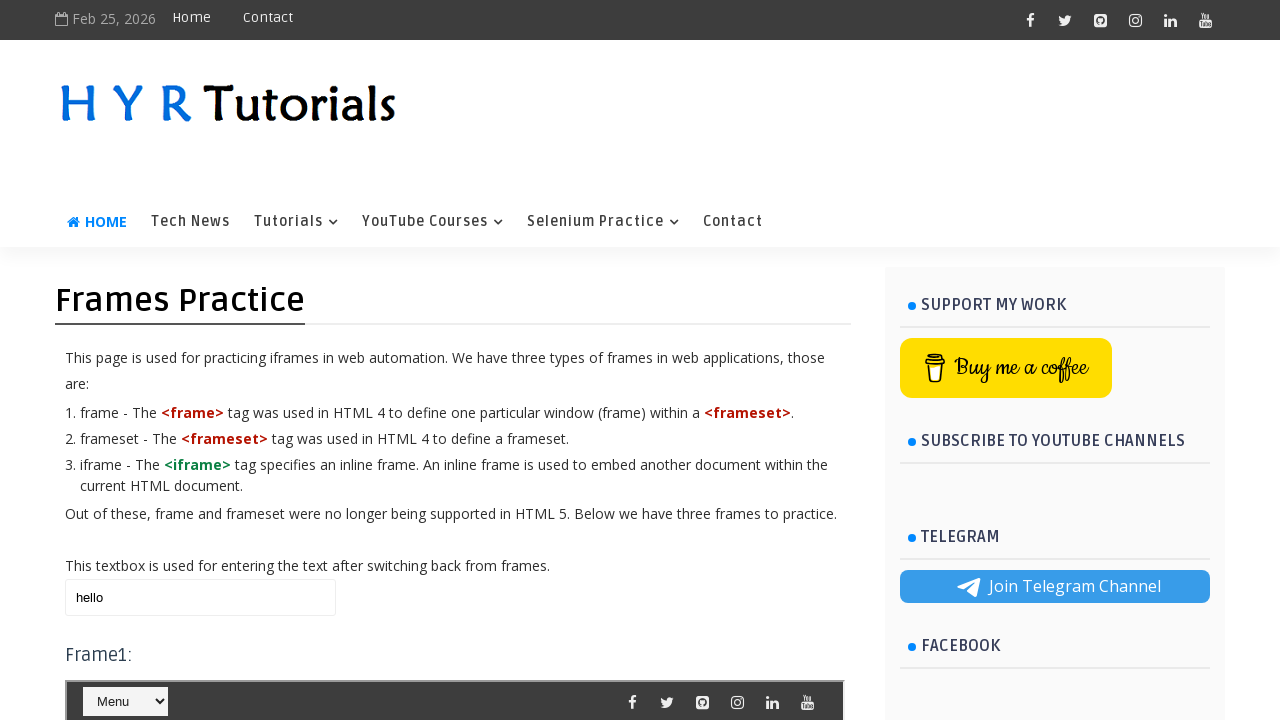